Tests double-click functionality on a button and verifies the success message is displayed

Starting URL: https://demoqa.com/buttons

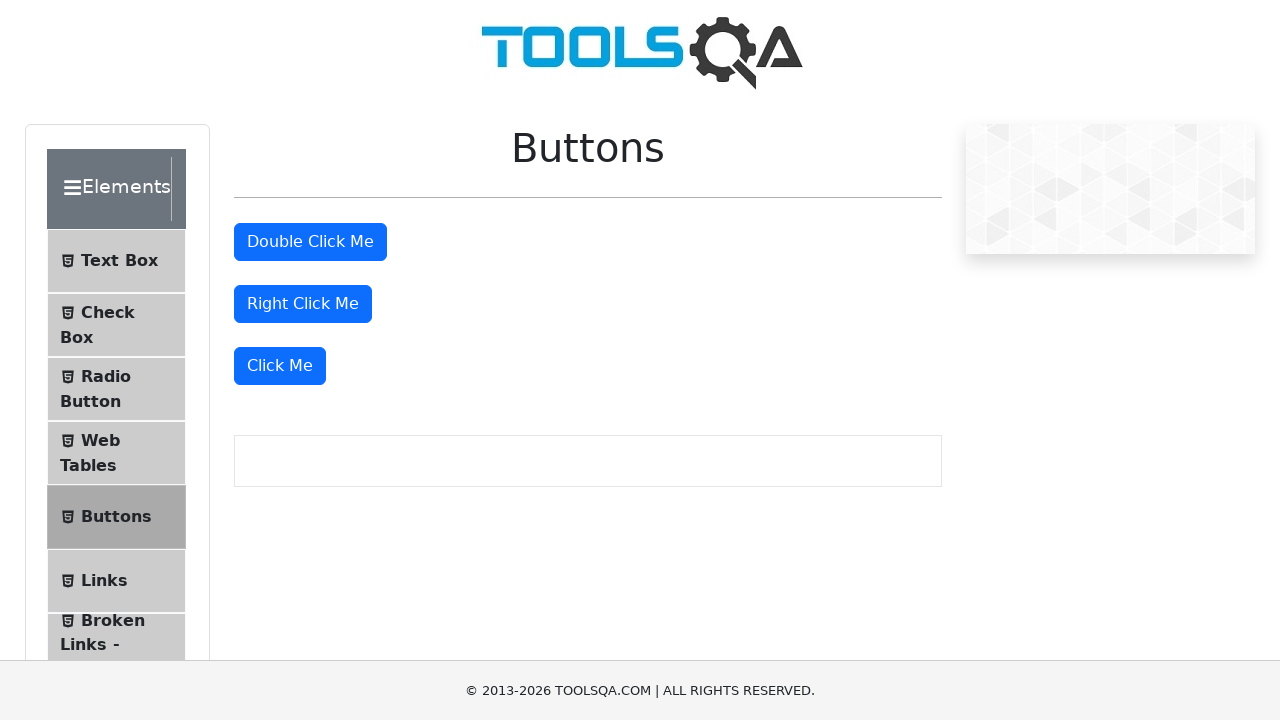

Located double-click button element
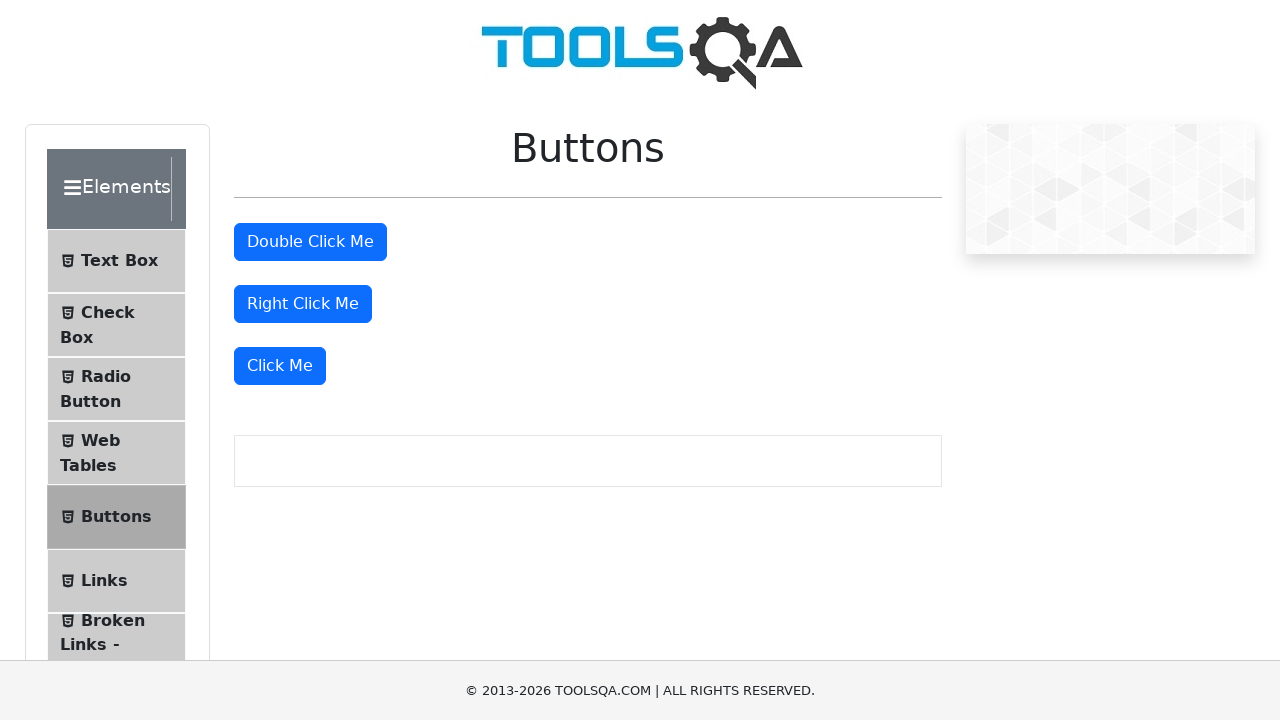

Scrolled double-click button into view
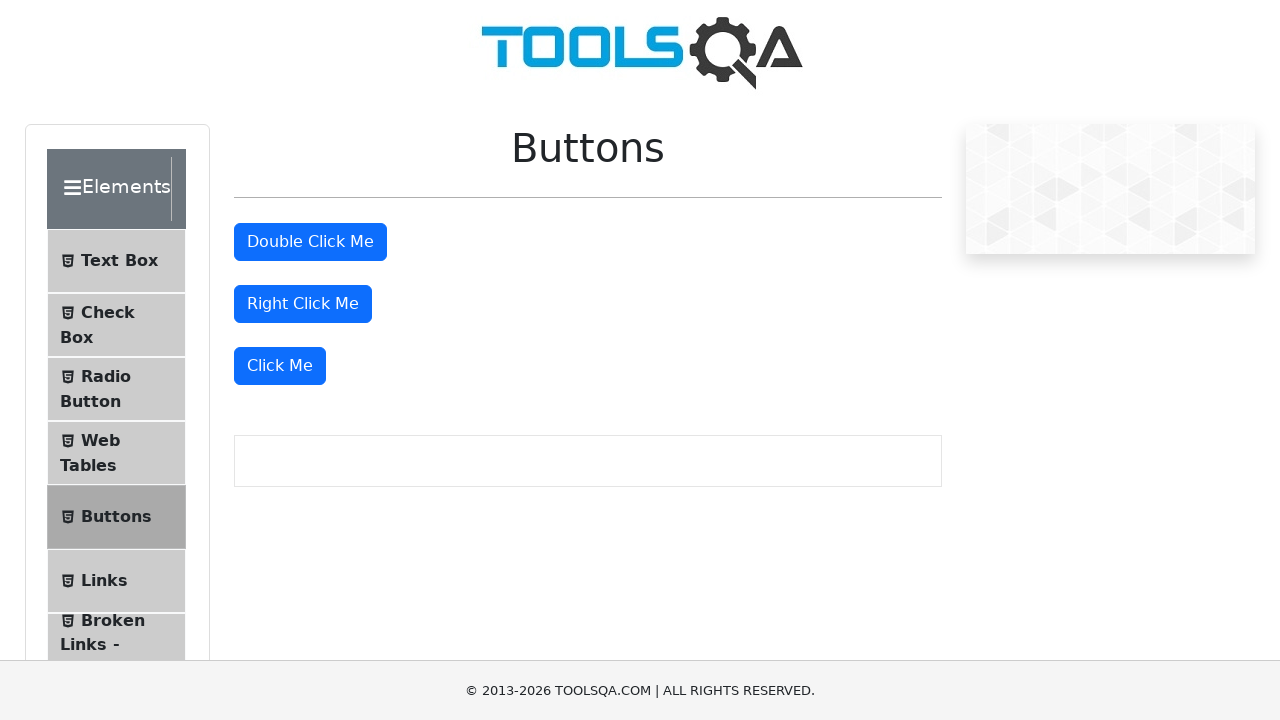

Double-clicked the button at (310, 242) on #doubleClickBtn
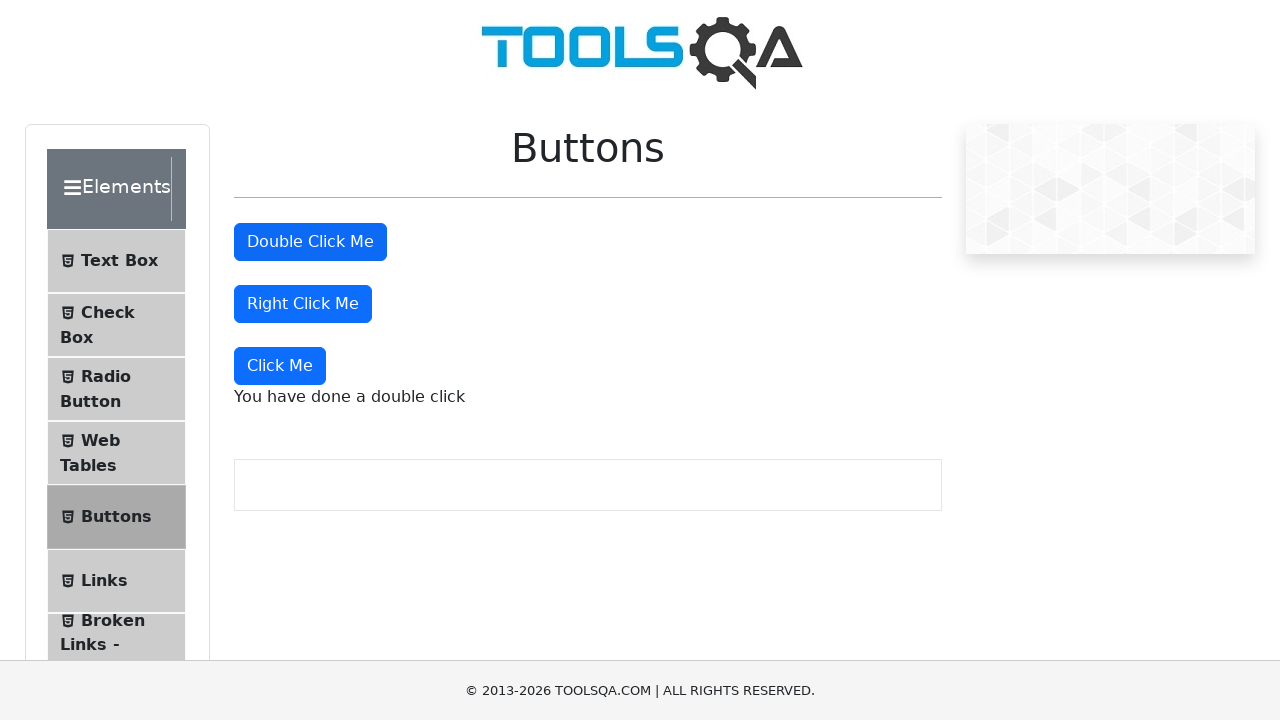

Success message appeared after double-click
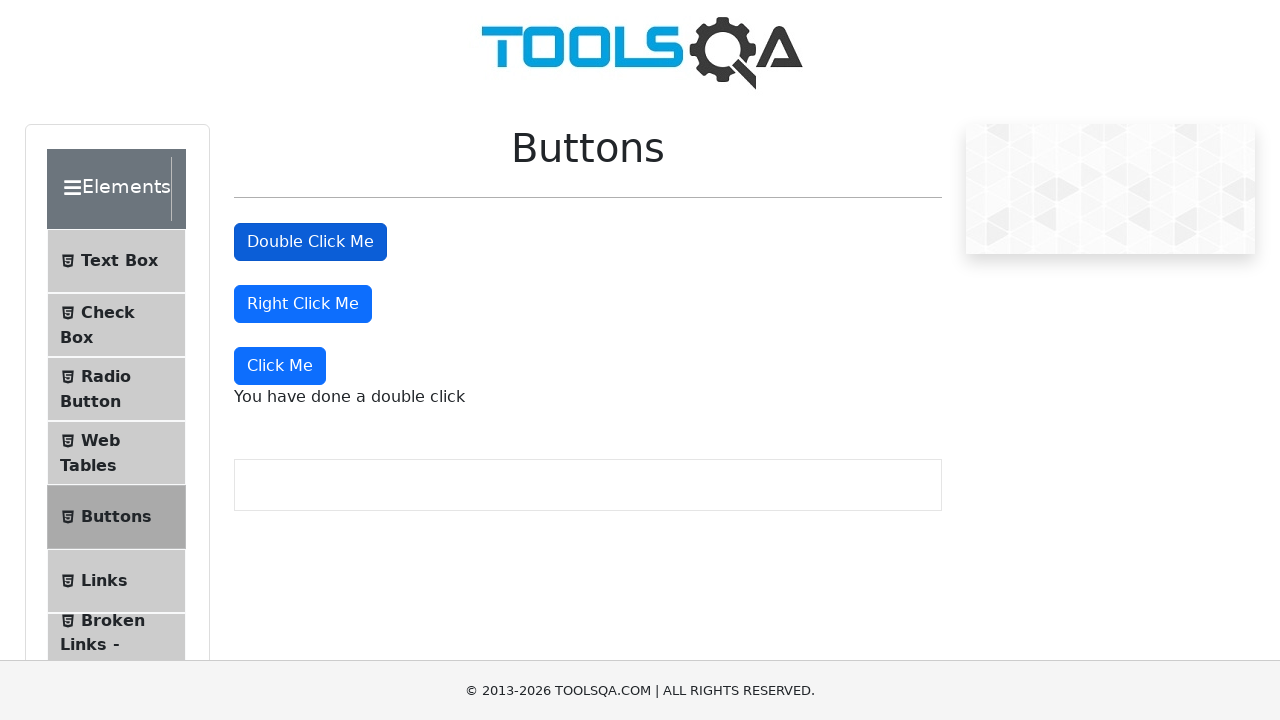

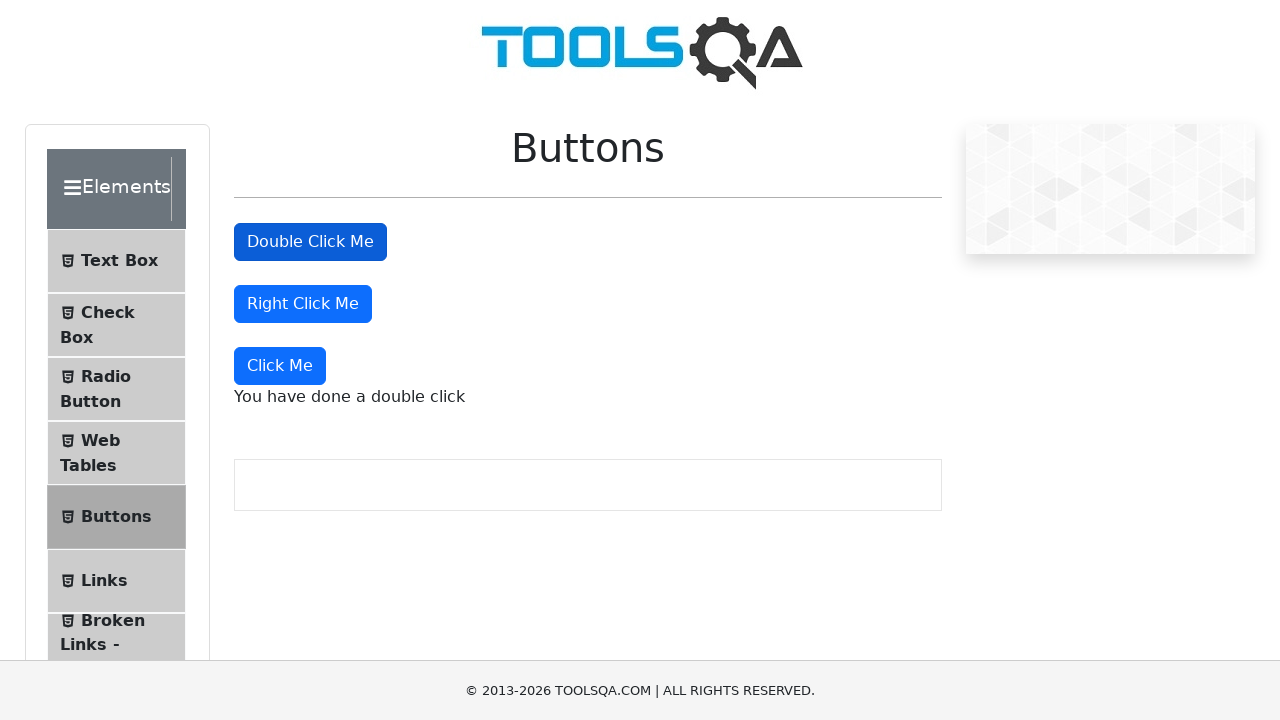